Tests navigation on the Playwright documentation site by verifying the homepage title contains "Playwright", then clicking on a link and verifying the page navigates to the Installation page.

Starting URL: https://playwright.dev

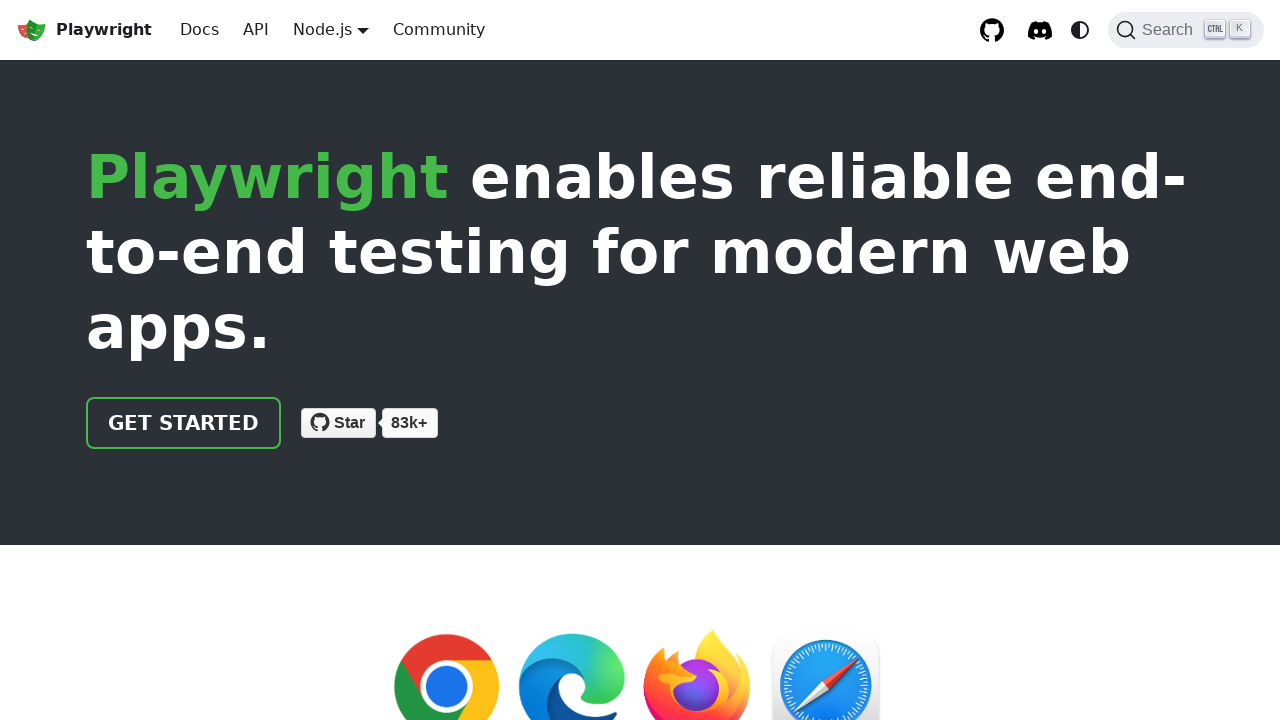

Verified homepage title contains 'Playwright'
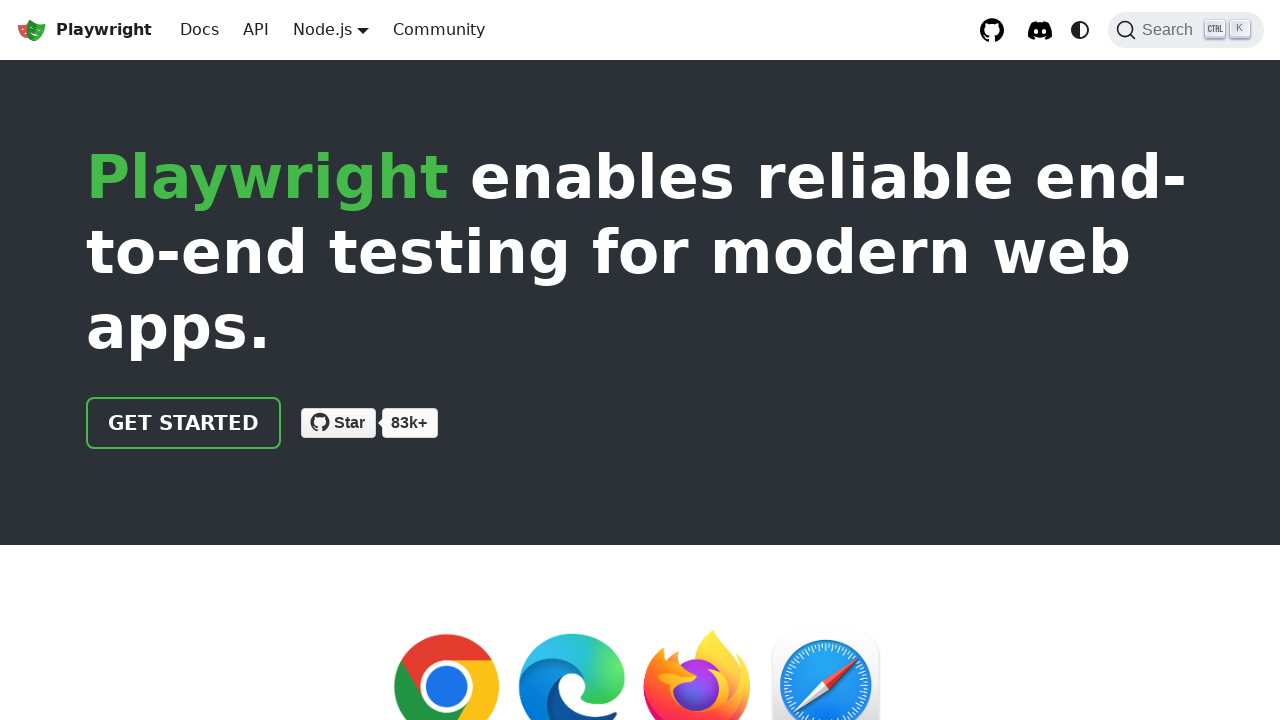

Retrieved and printed page title
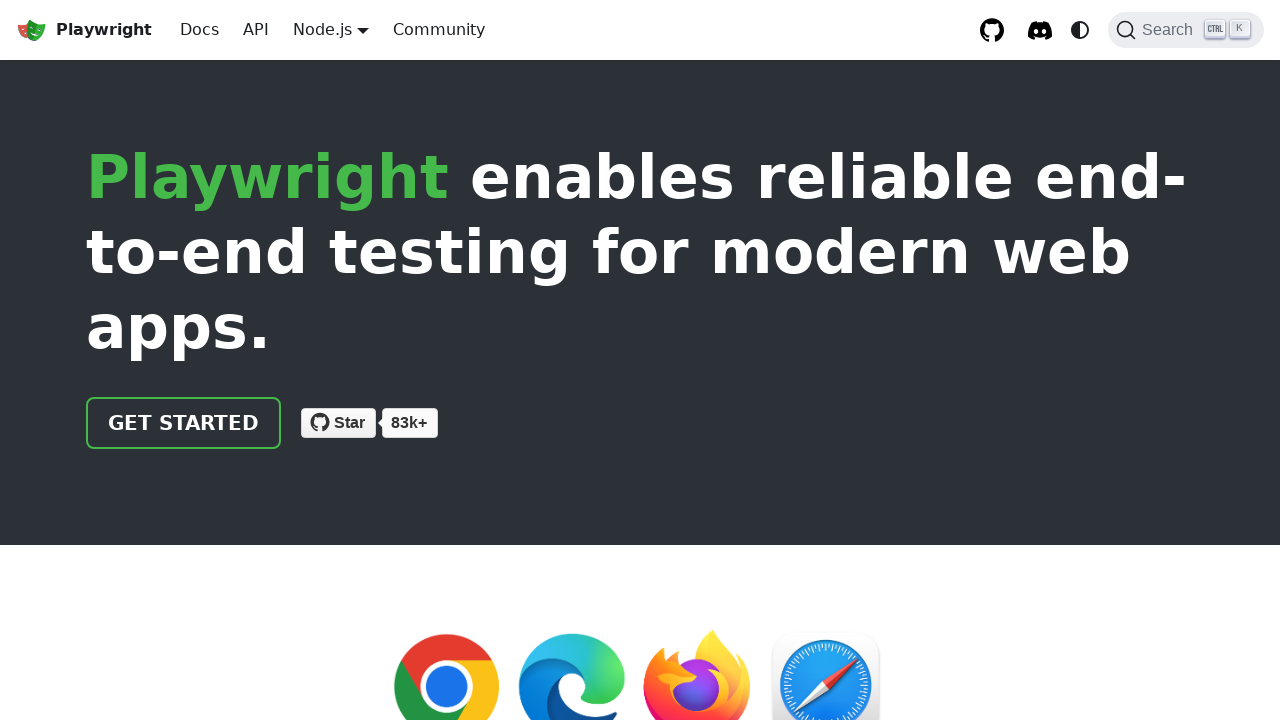

Clicked navigation link in header at (184, 423) on xpath=//html/body/div/div[2]/header/div/div/a
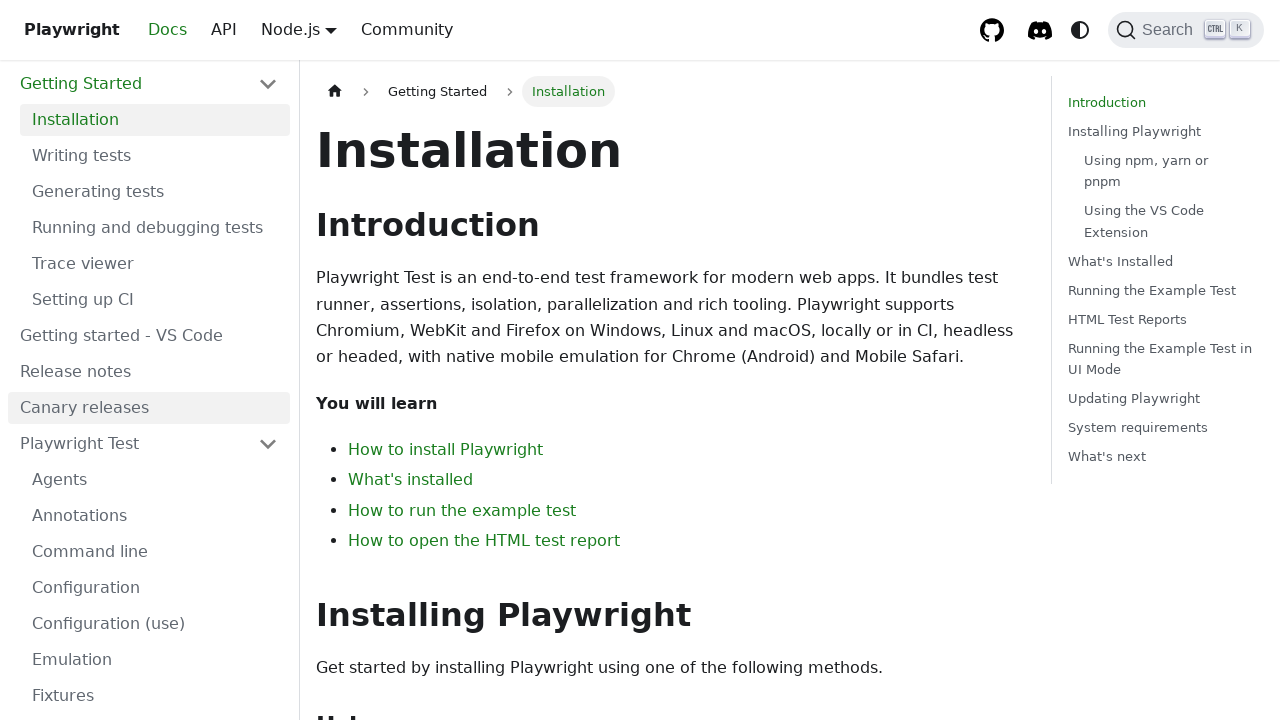

Verified navigation to Installation page
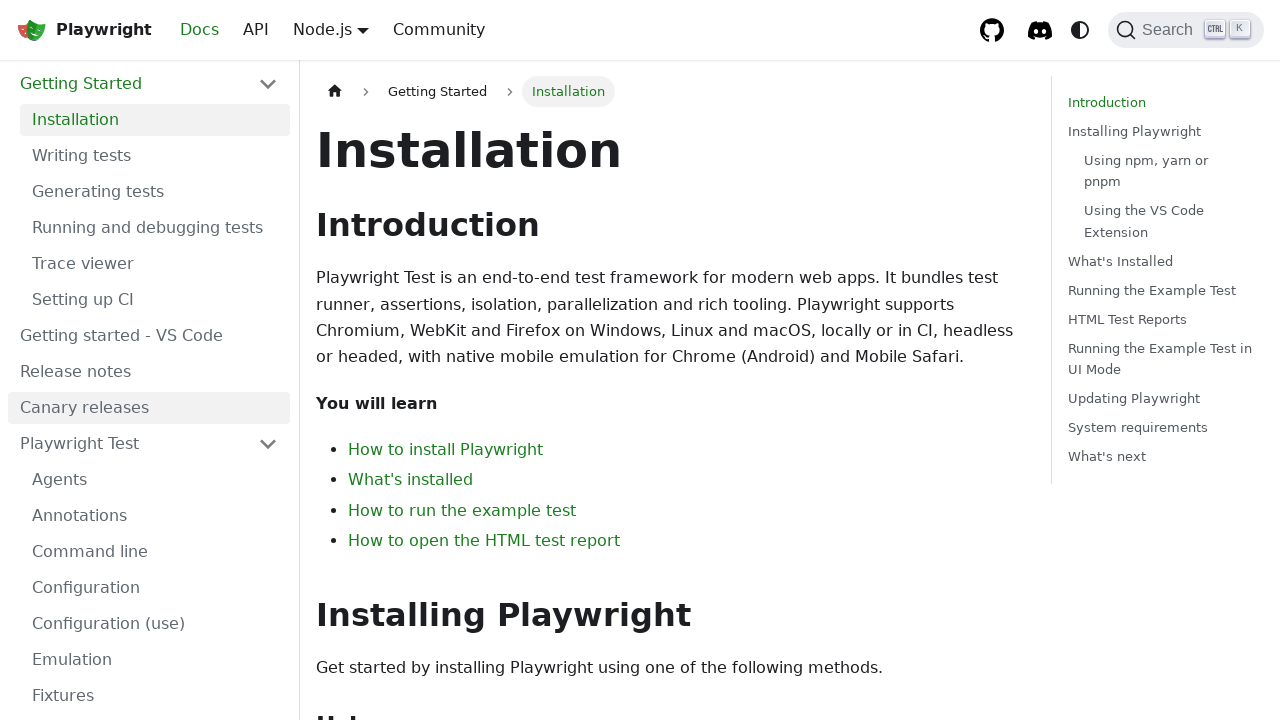

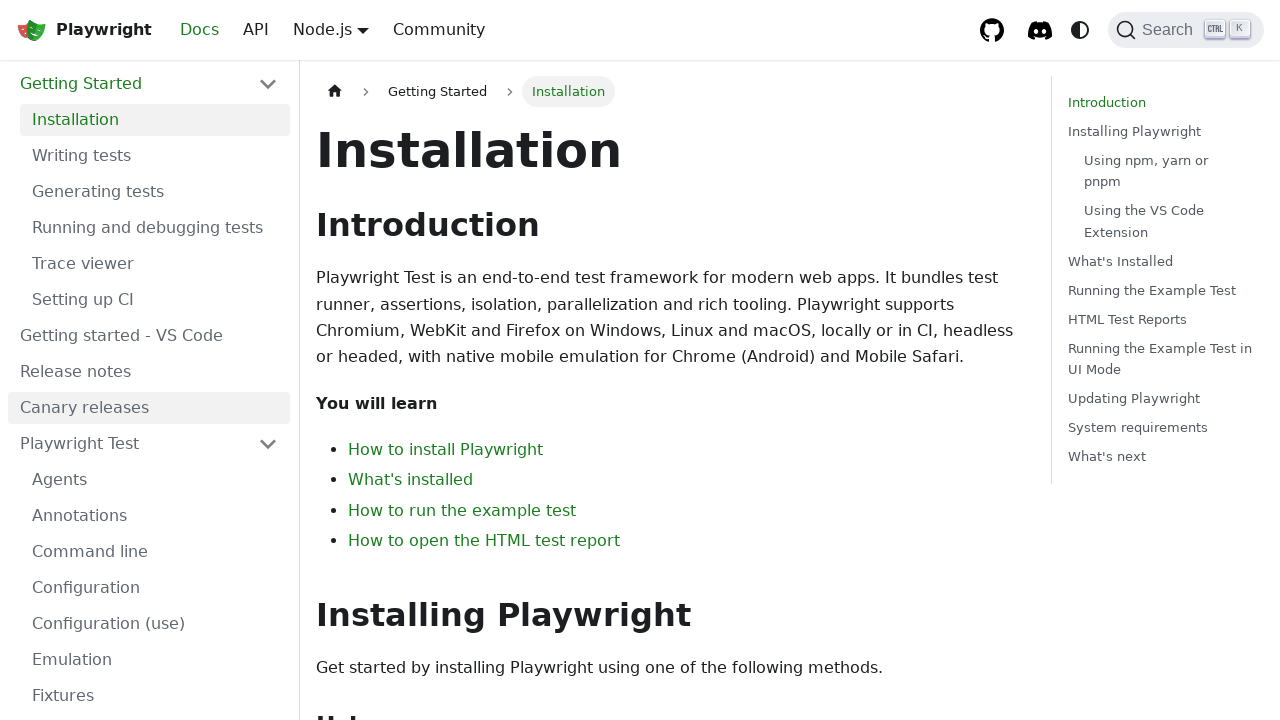